Tests browser back button navigation between filter views

Starting URL: https://demo.playwright.dev/todomvc

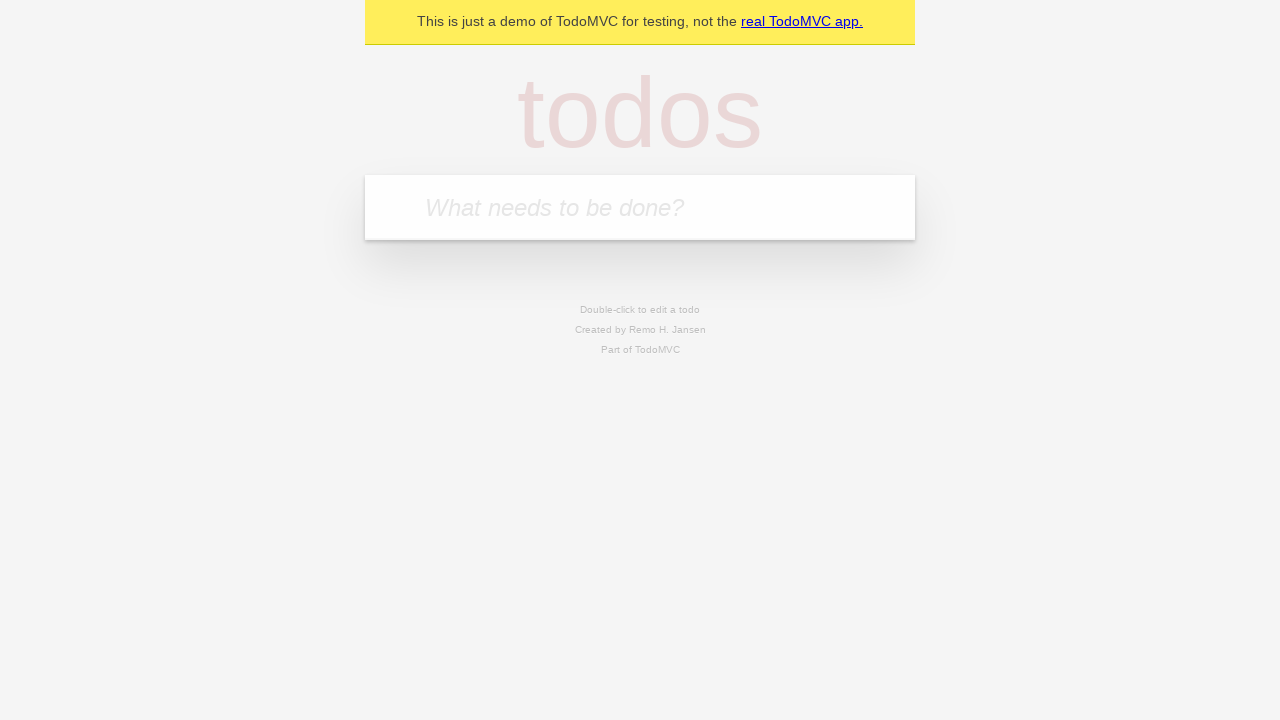

Filled first todo input with 'buy some cheese' on internal:attr=[placeholder="What needs to be done?"i]
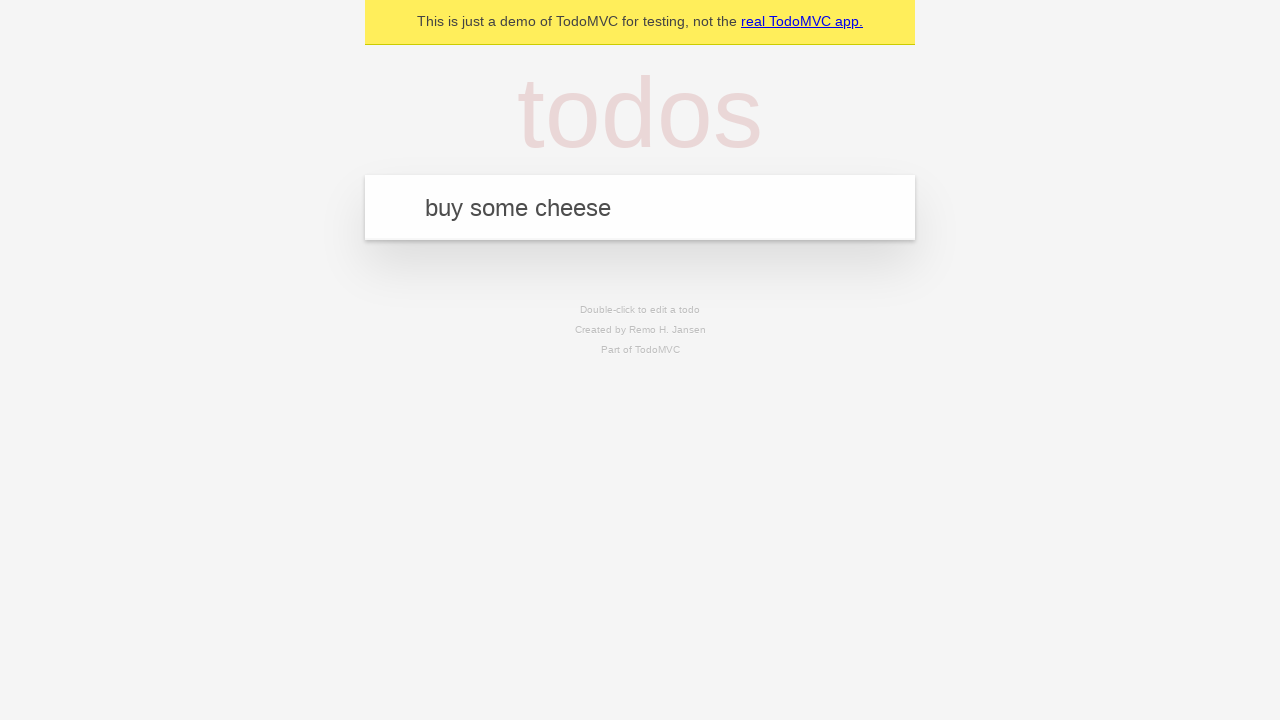

Pressed Enter to add first todo on internal:attr=[placeholder="What needs to be done?"i]
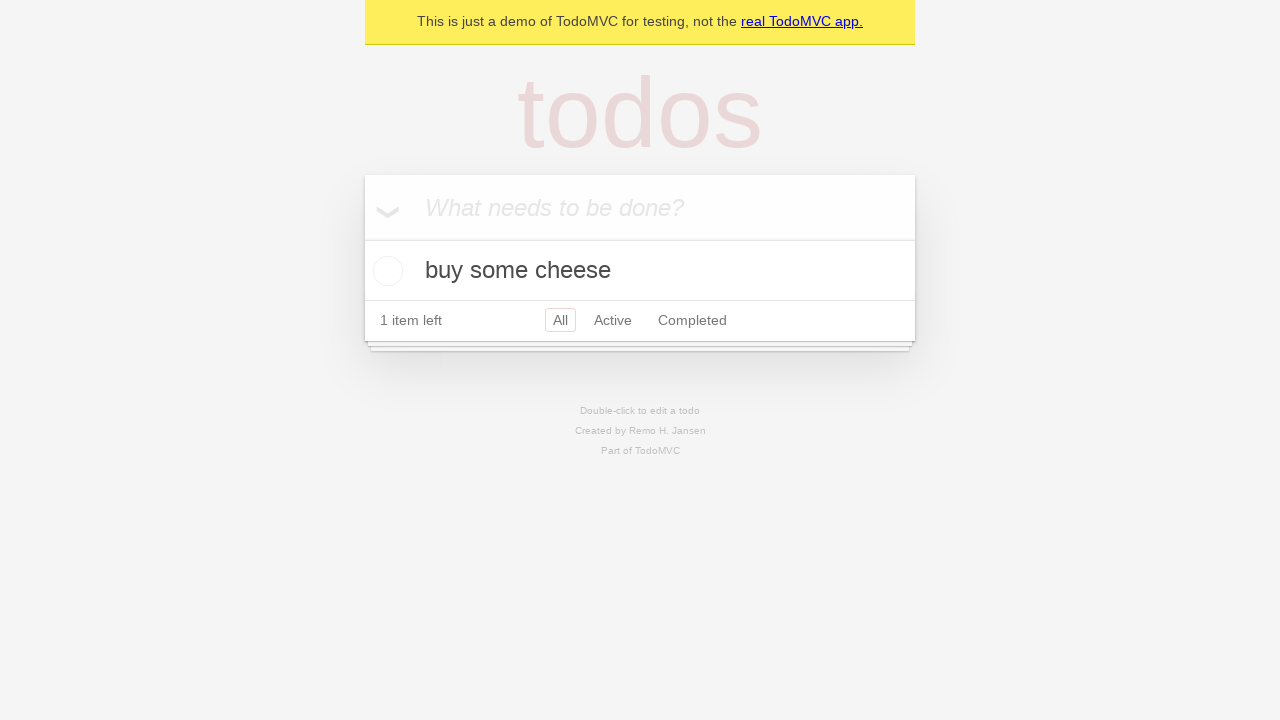

Filled second todo input with 'feed the cat' on internal:attr=[placeholder="What needs to be done?"i]
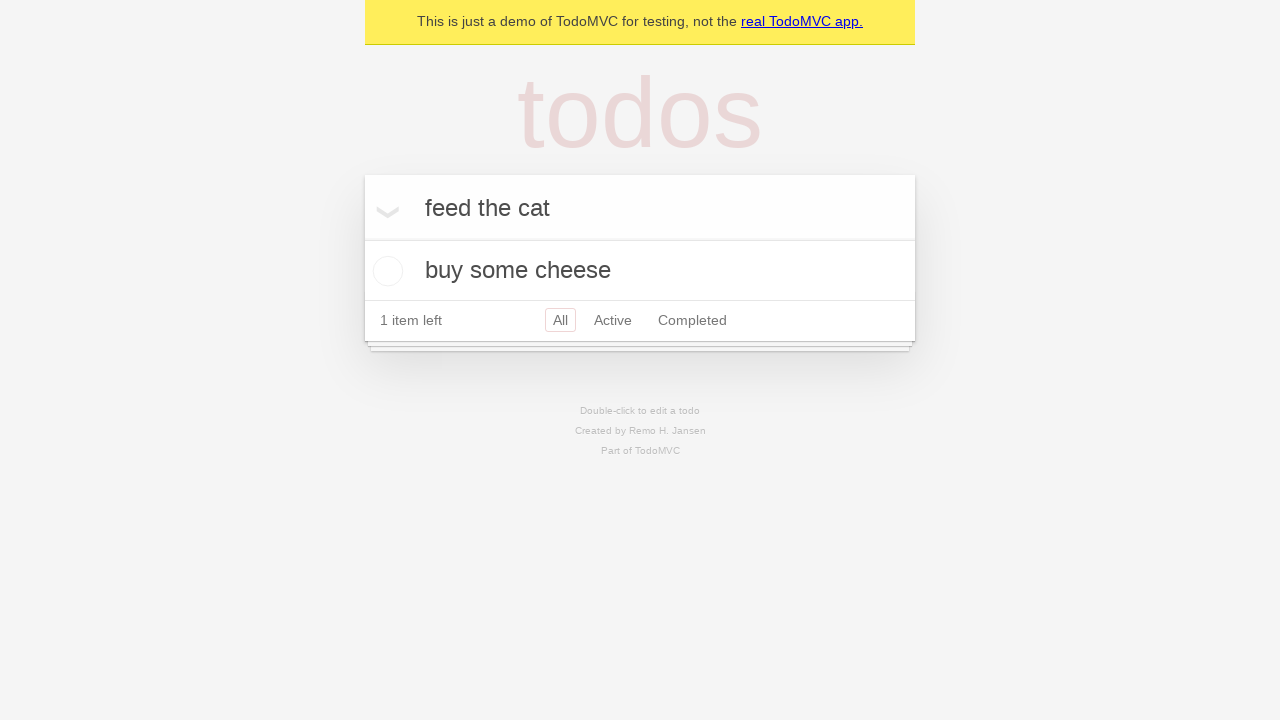

Pressed Enter to add second todo on internal:attr=[placeholder="What needs to be done?"i]
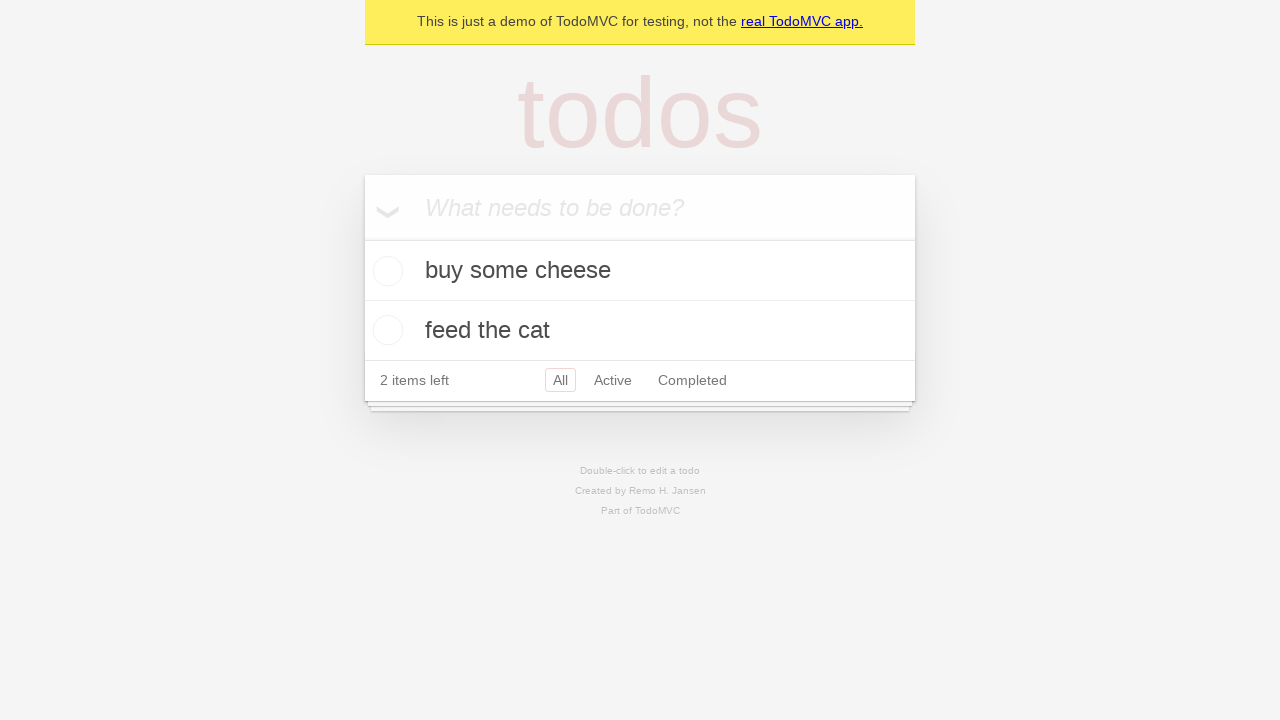

Filled third todo input with 'book a doctors appointment' on internal:attr=[placeholder="What needs to be done?"i]
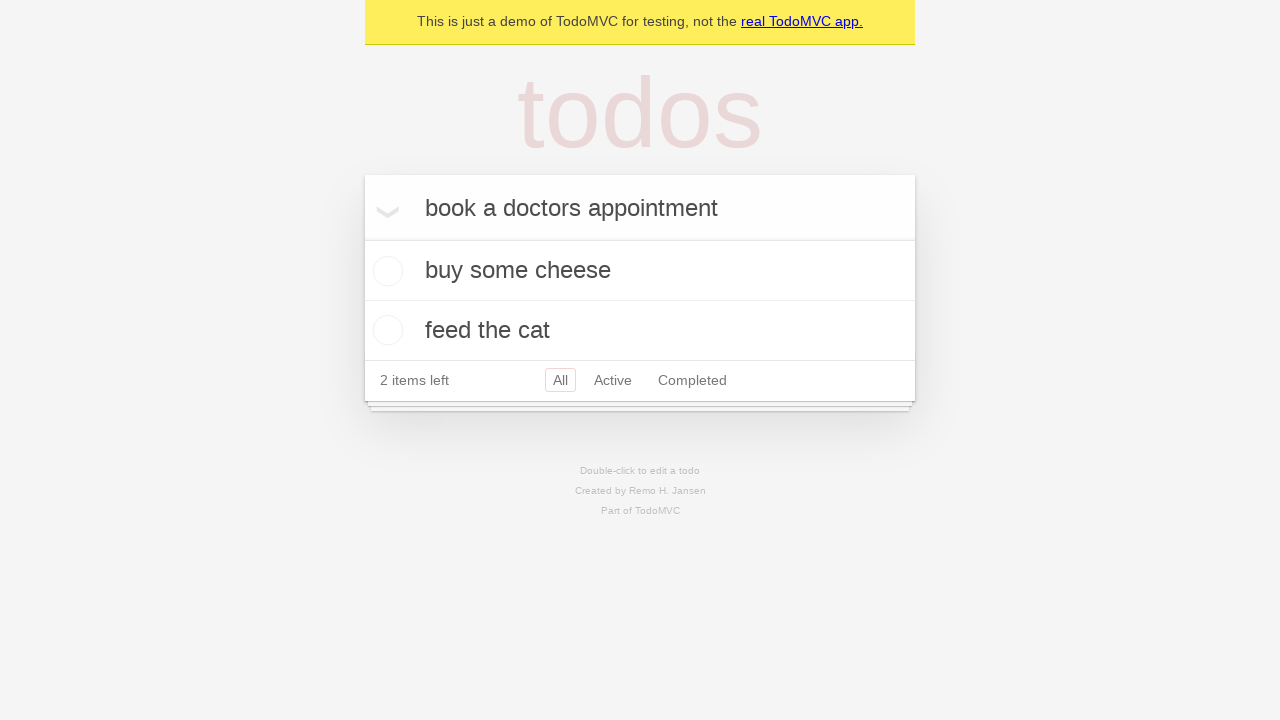

Pressed Enter to add third todo on internal:attr=[placeholder="What needs to be done?"i]
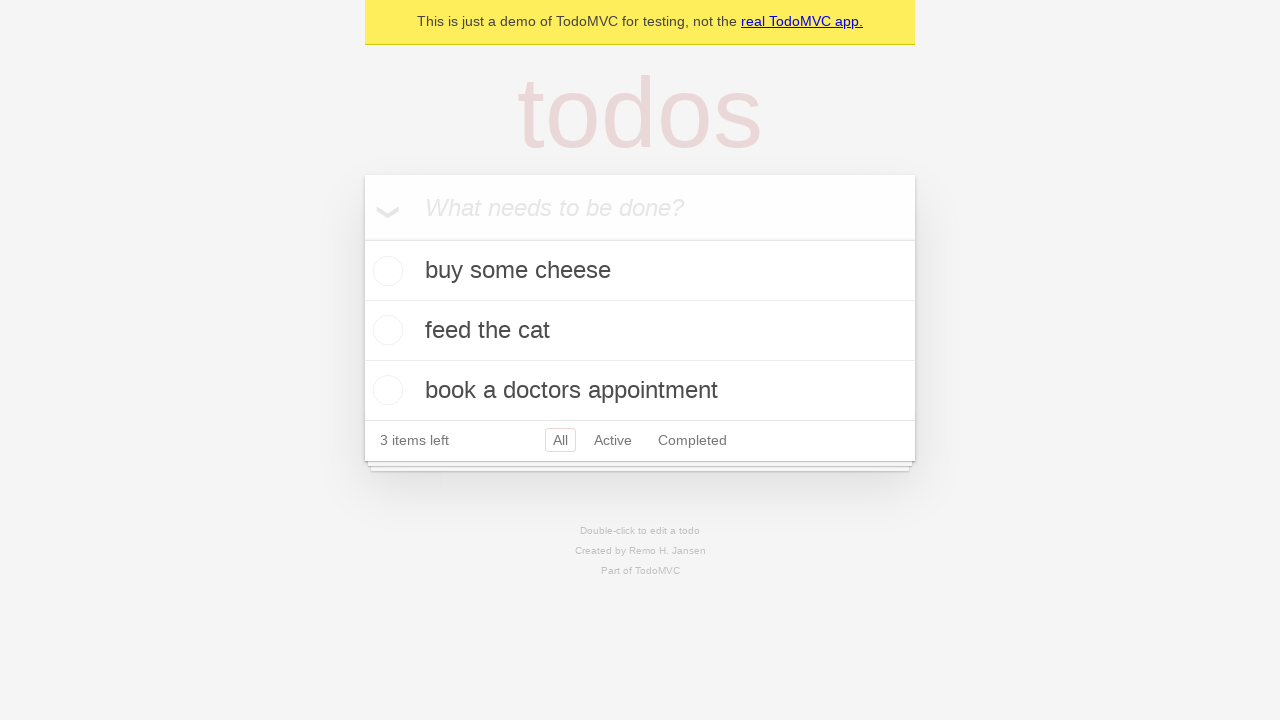

Checked second todo item as completed at (385, 330) on internal:testid=[data-testid="todo-item"s] >> nth=1 >> internal:role=checkbox
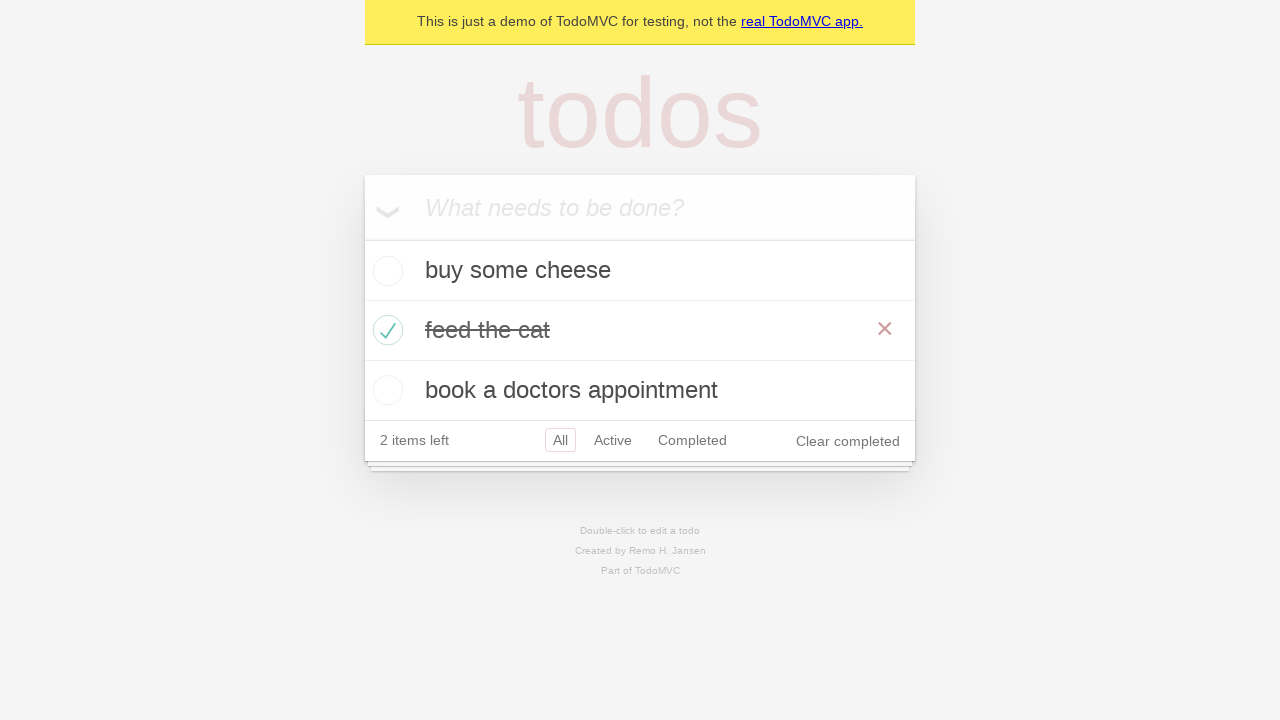

Clicked 'All' filter to view all todos at (560, 440) on internal:role=link[name="All"i]
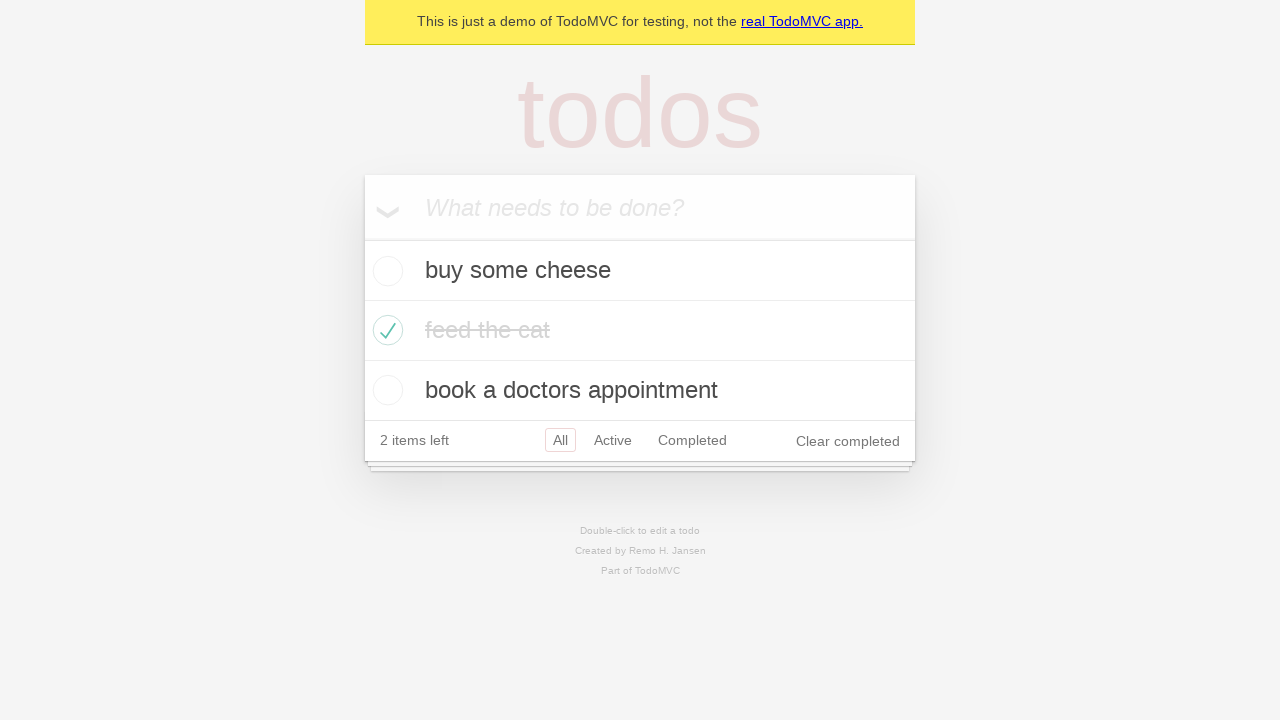

Clicked 'Active' filter to view active todos at (613, 440) on internal:role=link[name="Active"i]
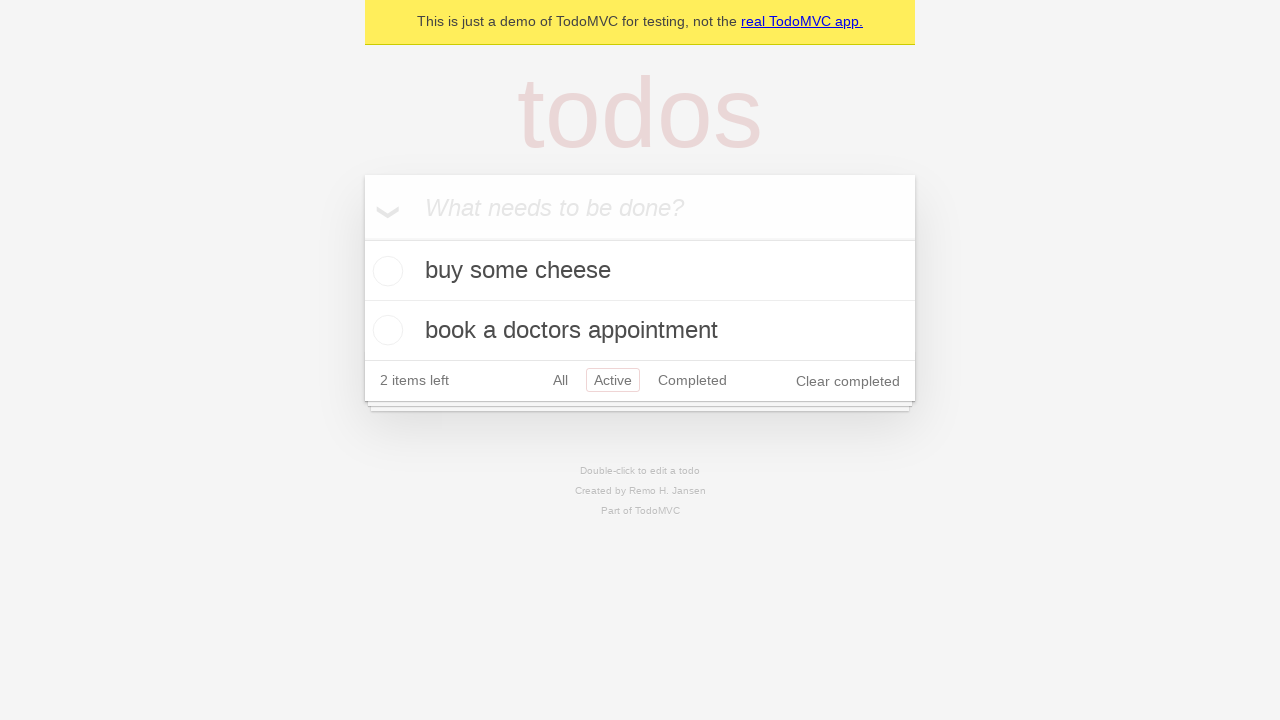

Clicked 'Completed' filter to view completed todos at (692, 380) on internal:role=link[name="Completed"i]
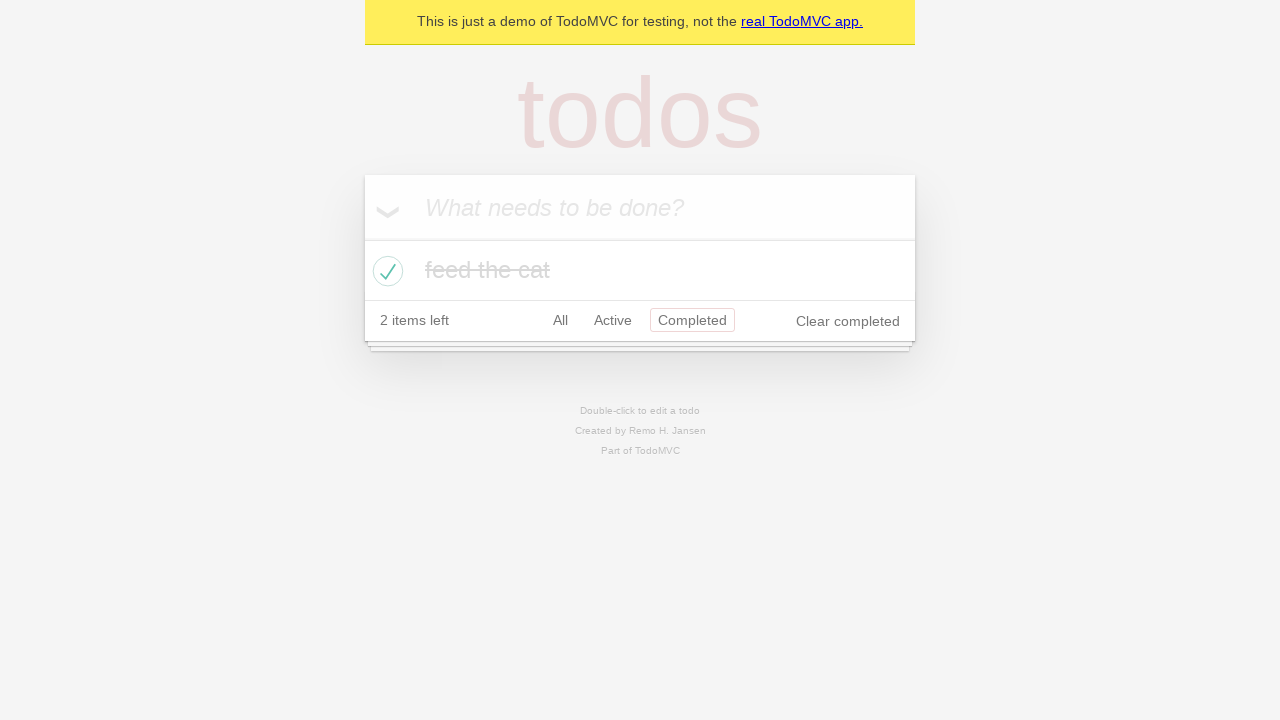

Navigated back to Active filter view
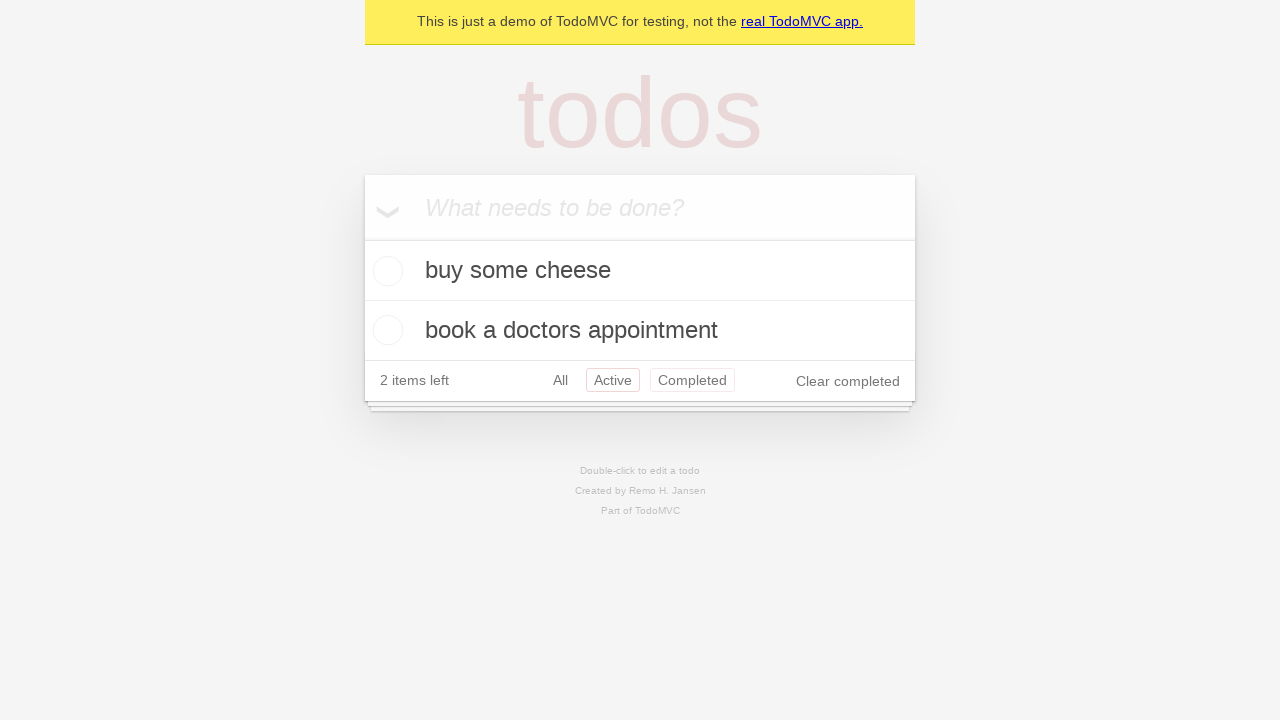

Navigated back to All filter view
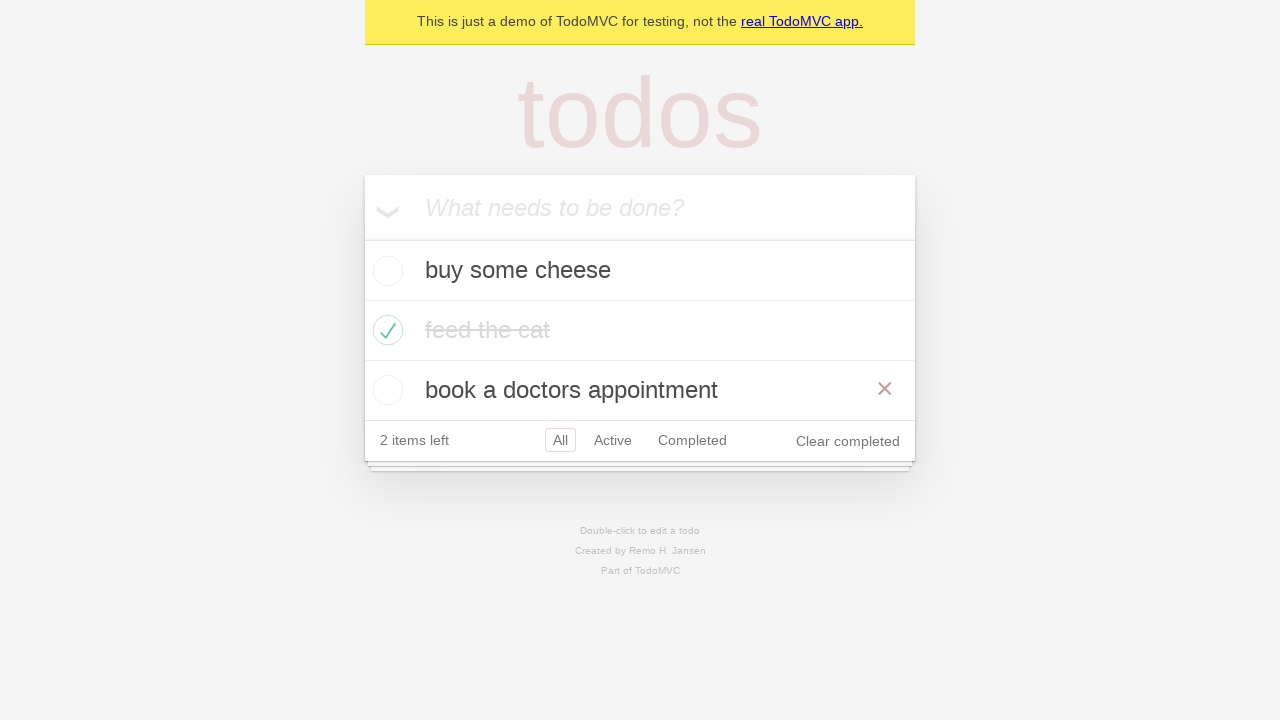

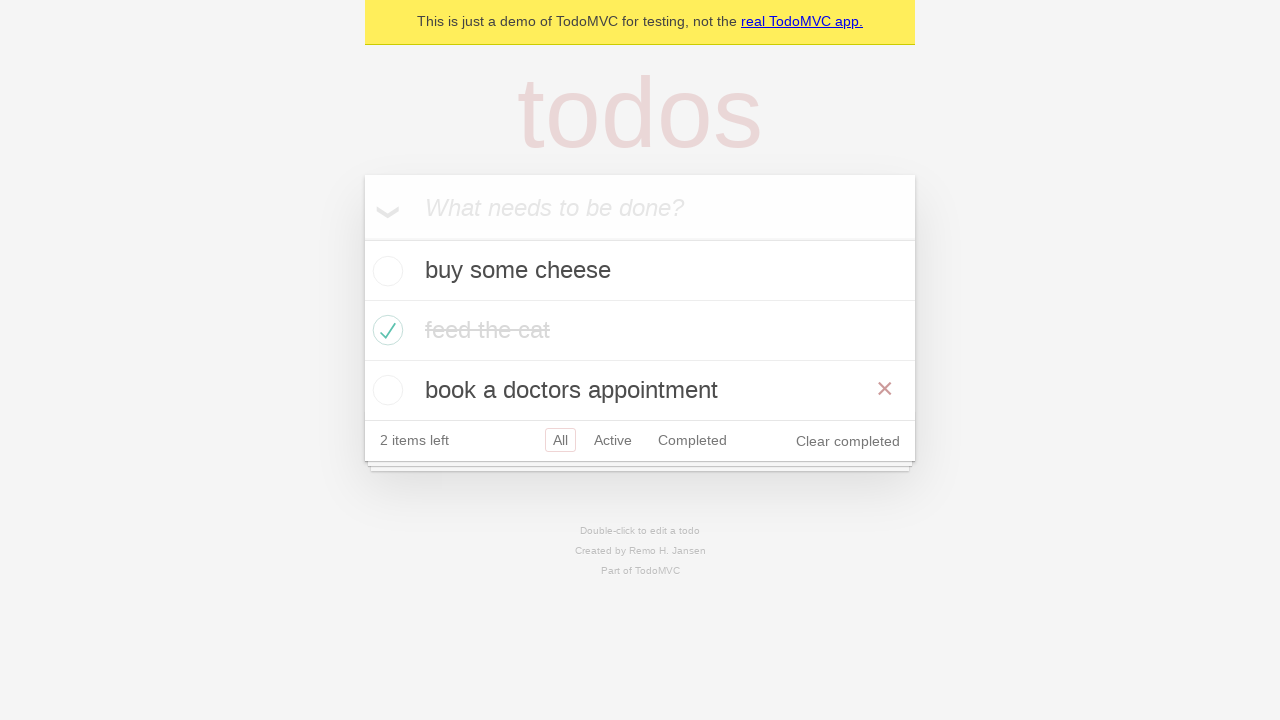